Tests multi-window/tab handling by clicking a link that opens a new tab, switching to the new tab to verify its content, closing it, and switching back to the original window.

Starting URL: https://the-internet.herokuapp.com/windows

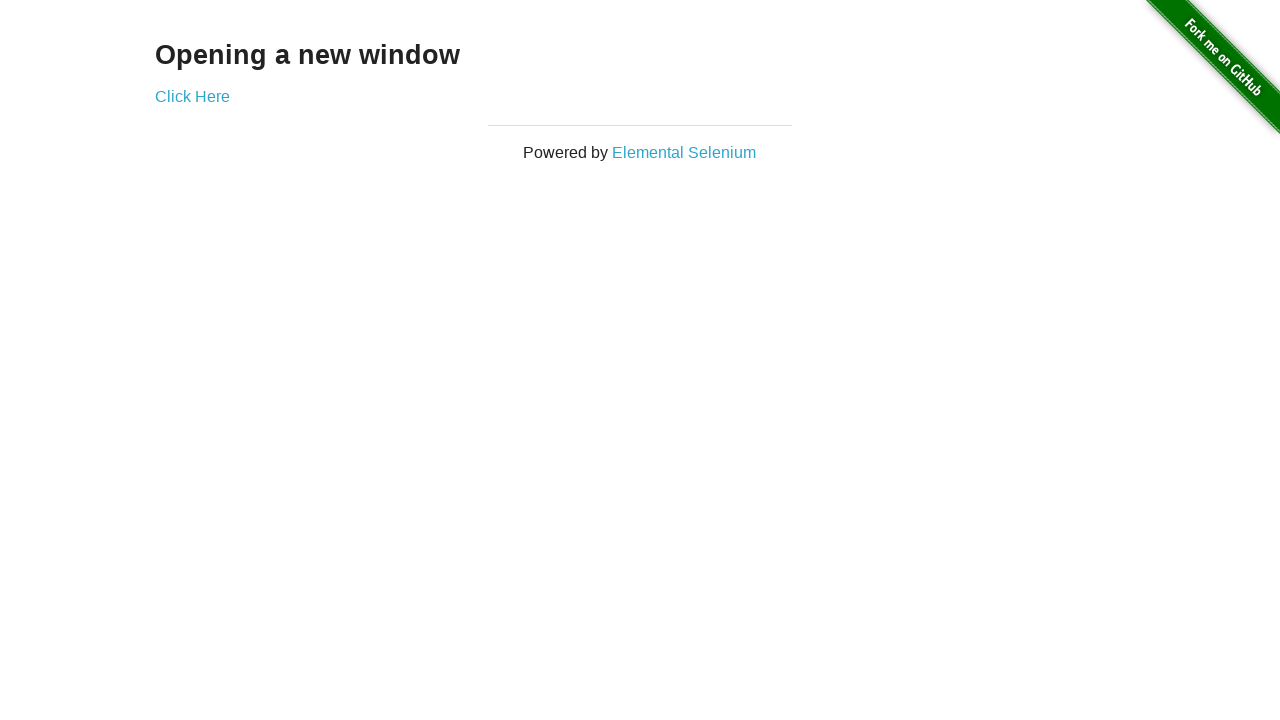

Clicked 'Click Here' link to open new tab at (192, 96) on text=Click Here
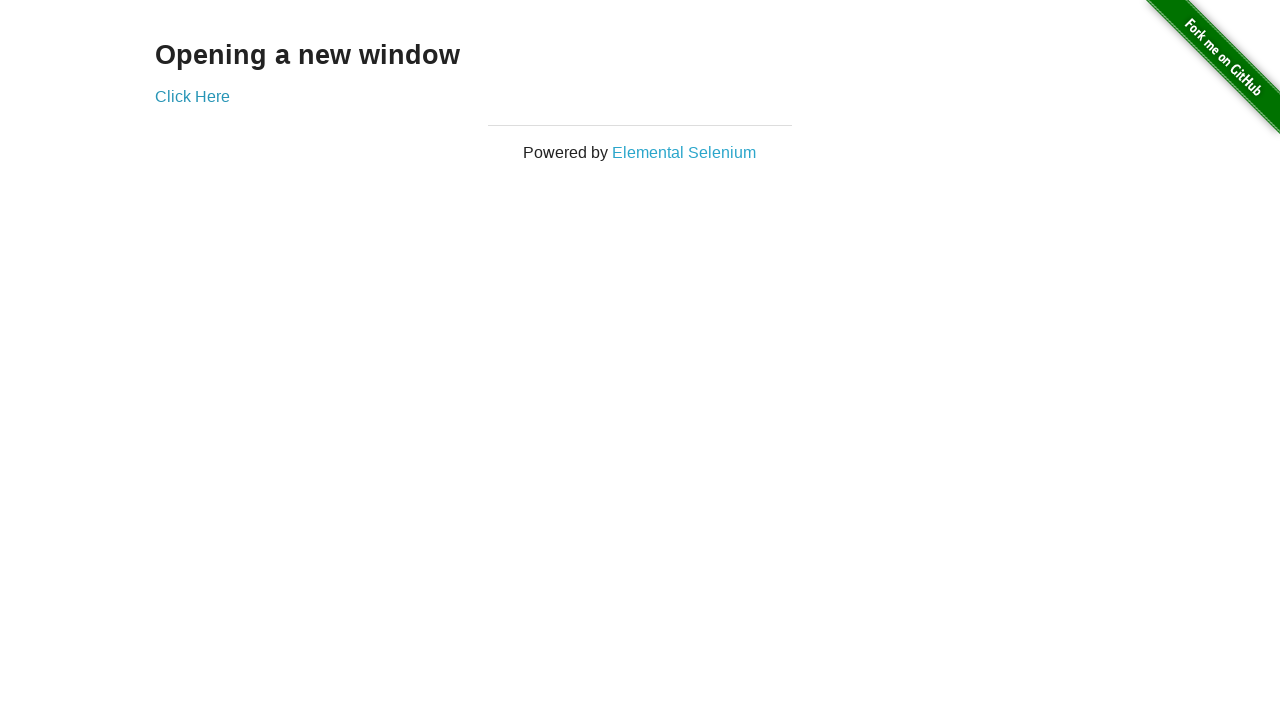

New tab opened and captured
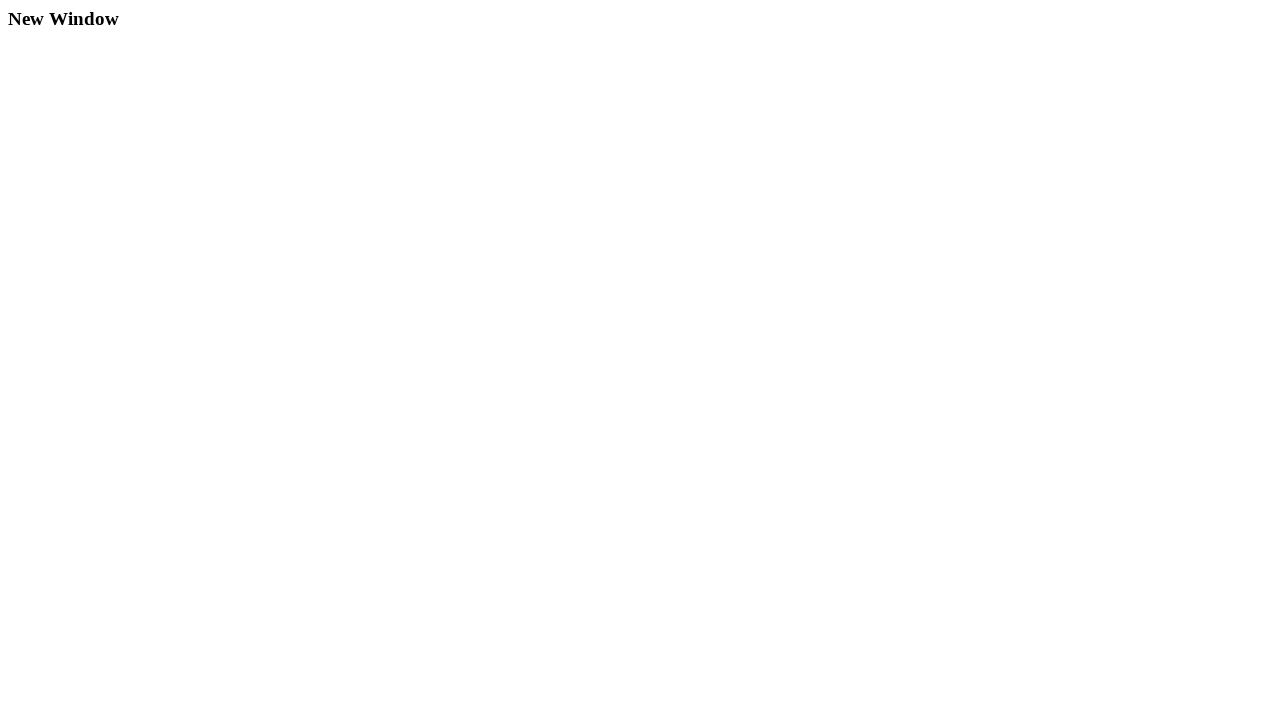

New tab page fully loaded
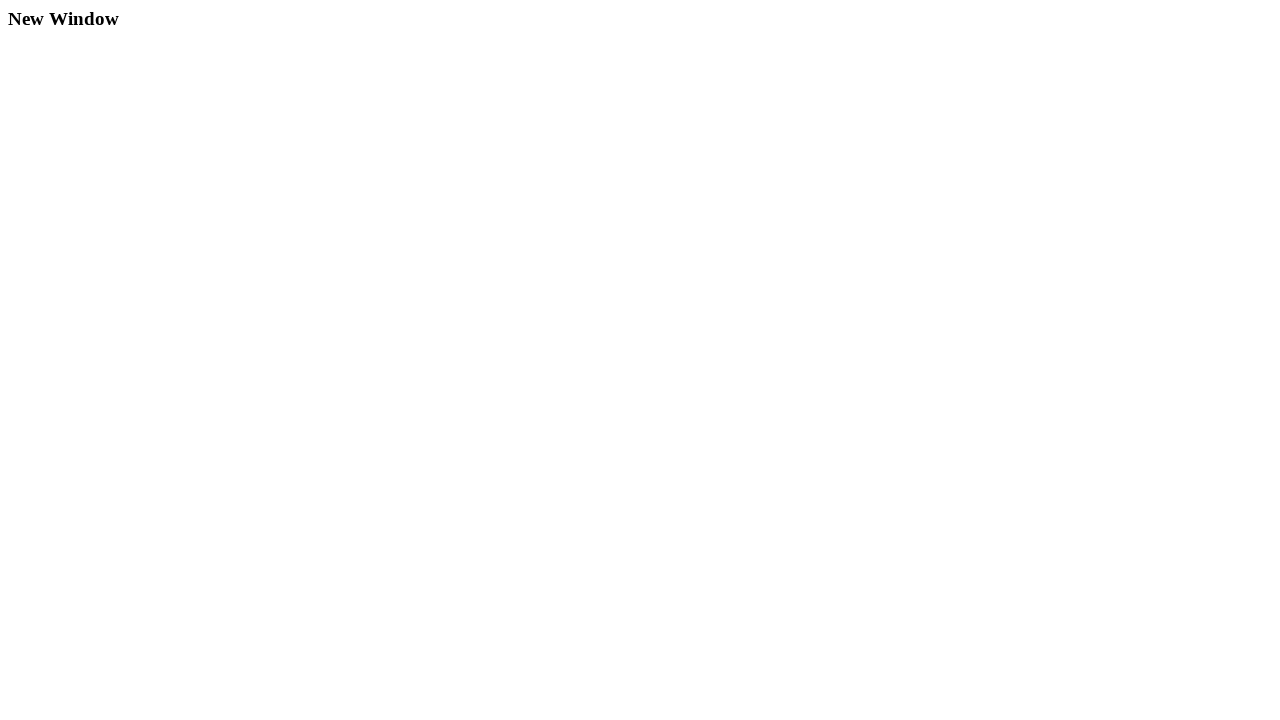

Retrieved heading text from new tab: 'New Window'
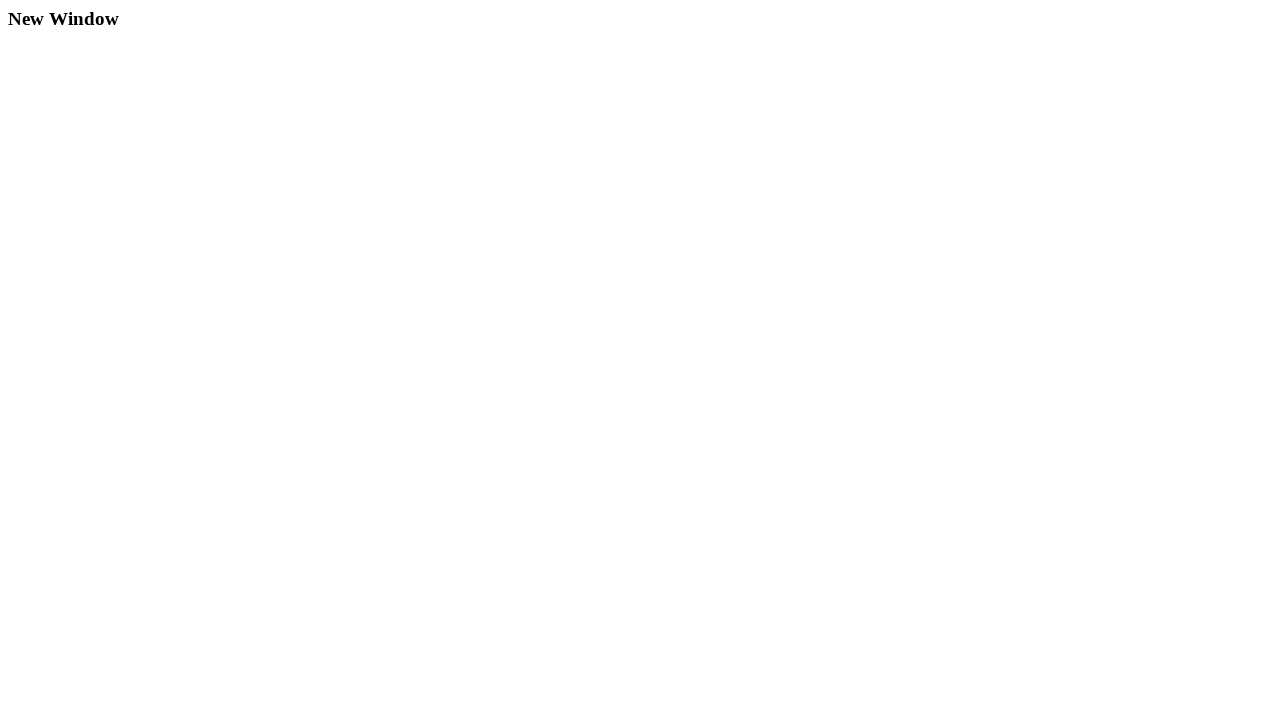

Verified new tab heading is 'New Window'
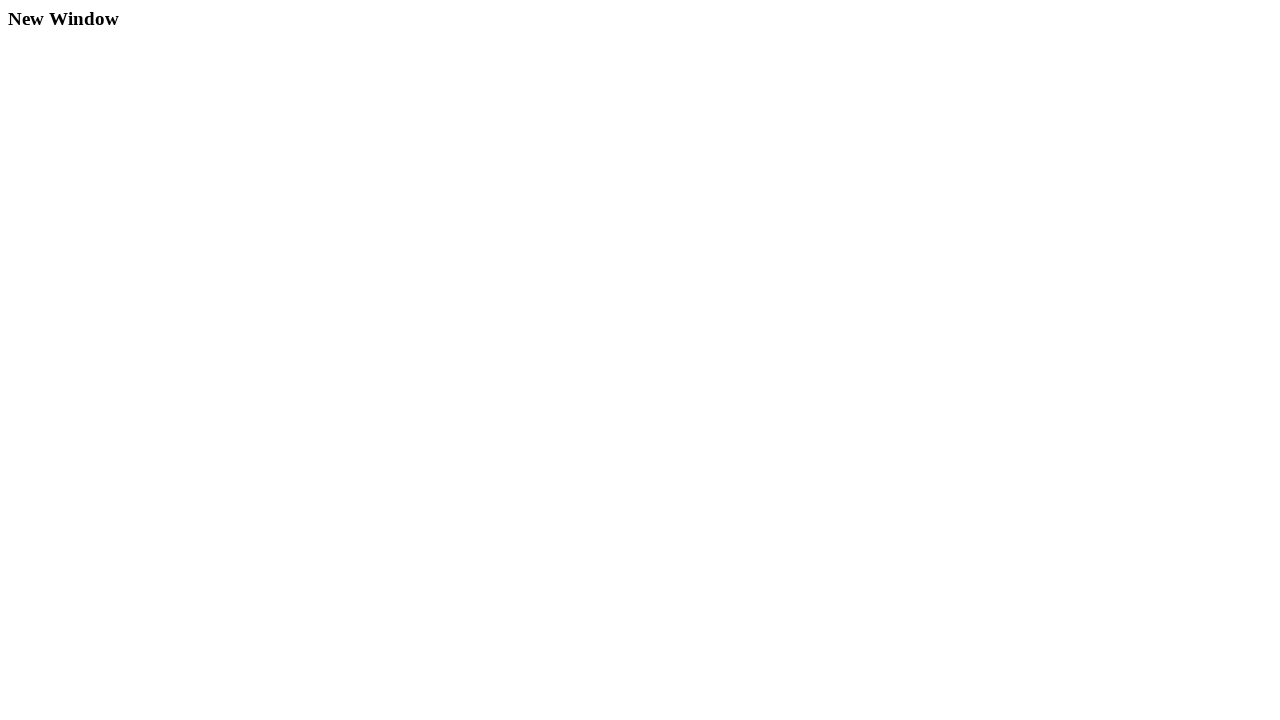

Closed new tab
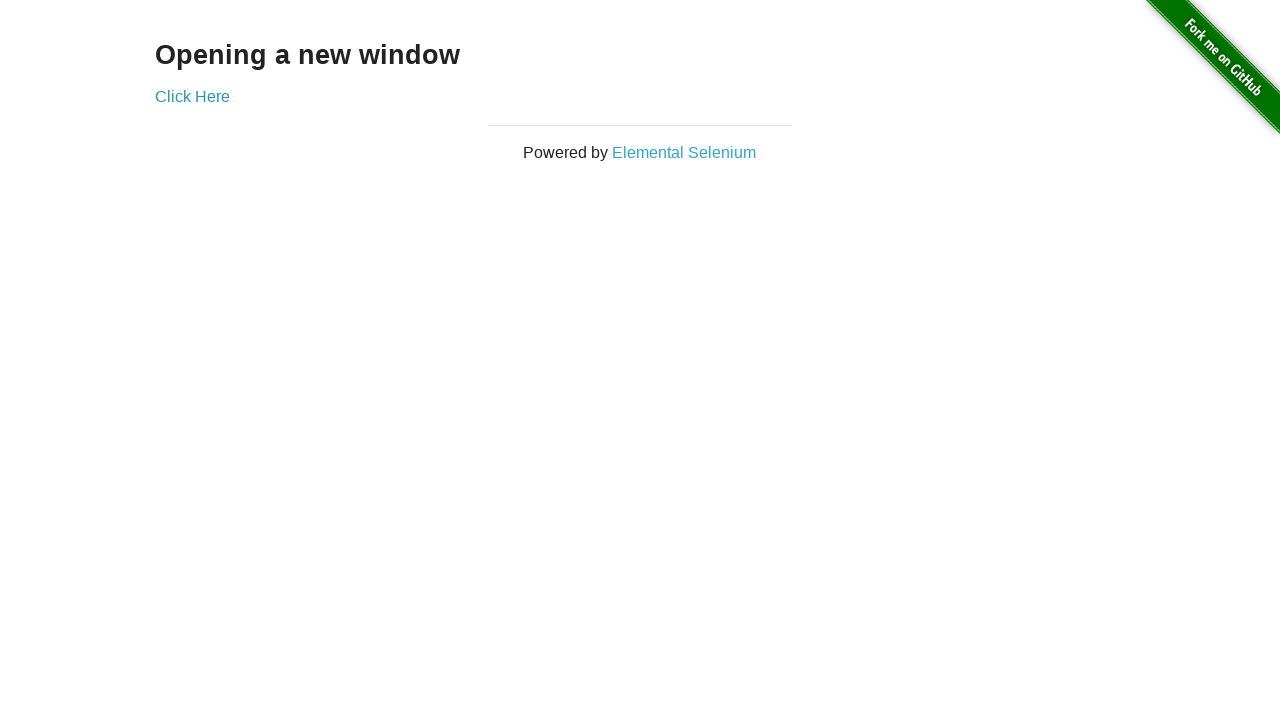

Retrieved heading from original page: 'Opening a new window'
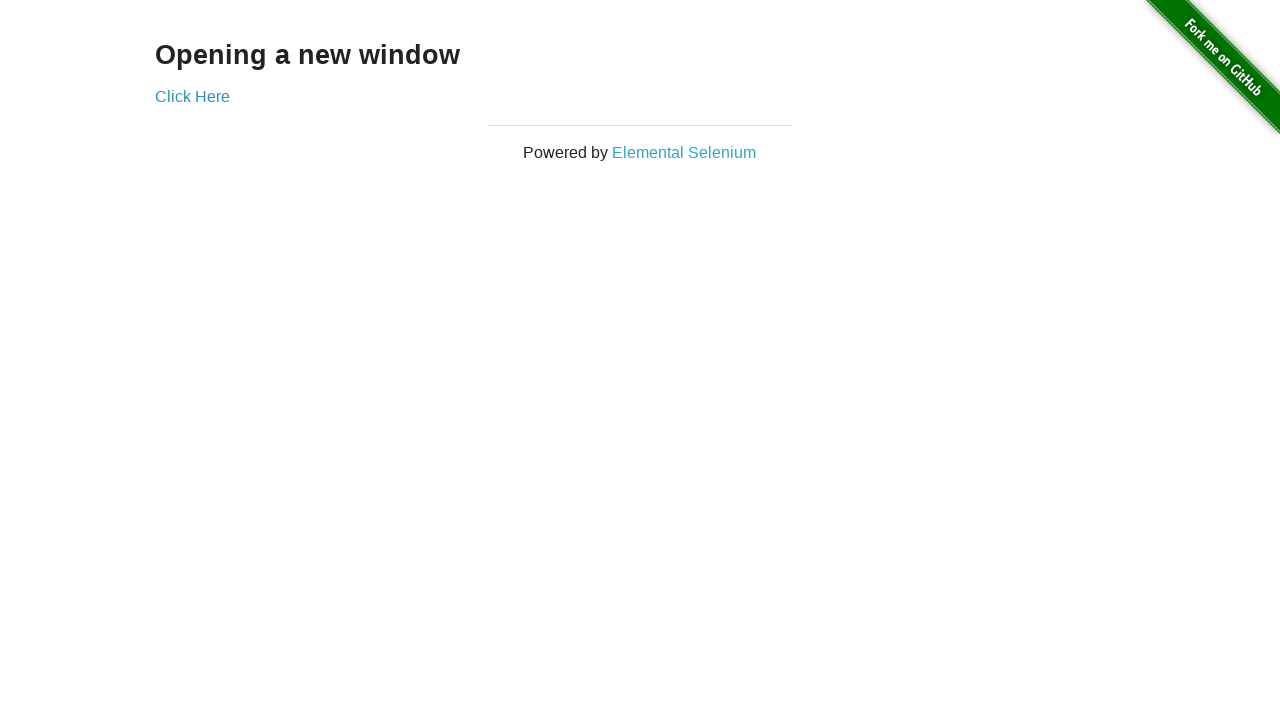

Printed original page heading: Opening a new window
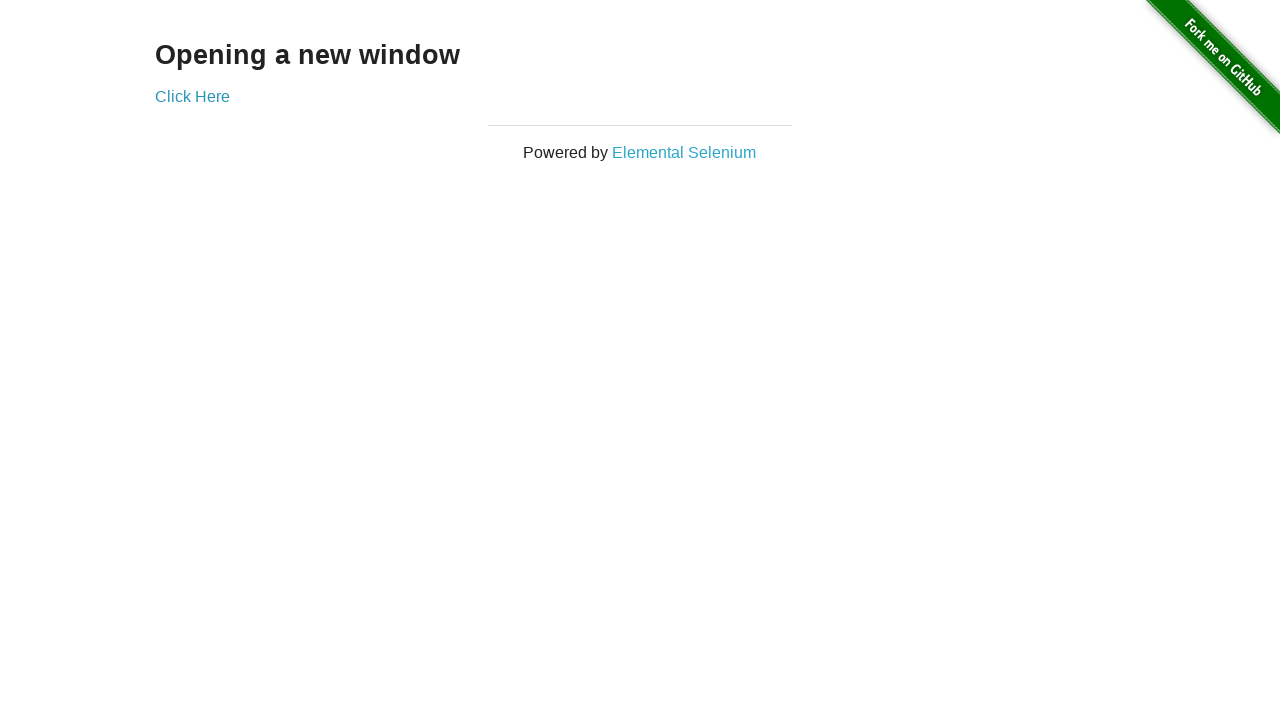

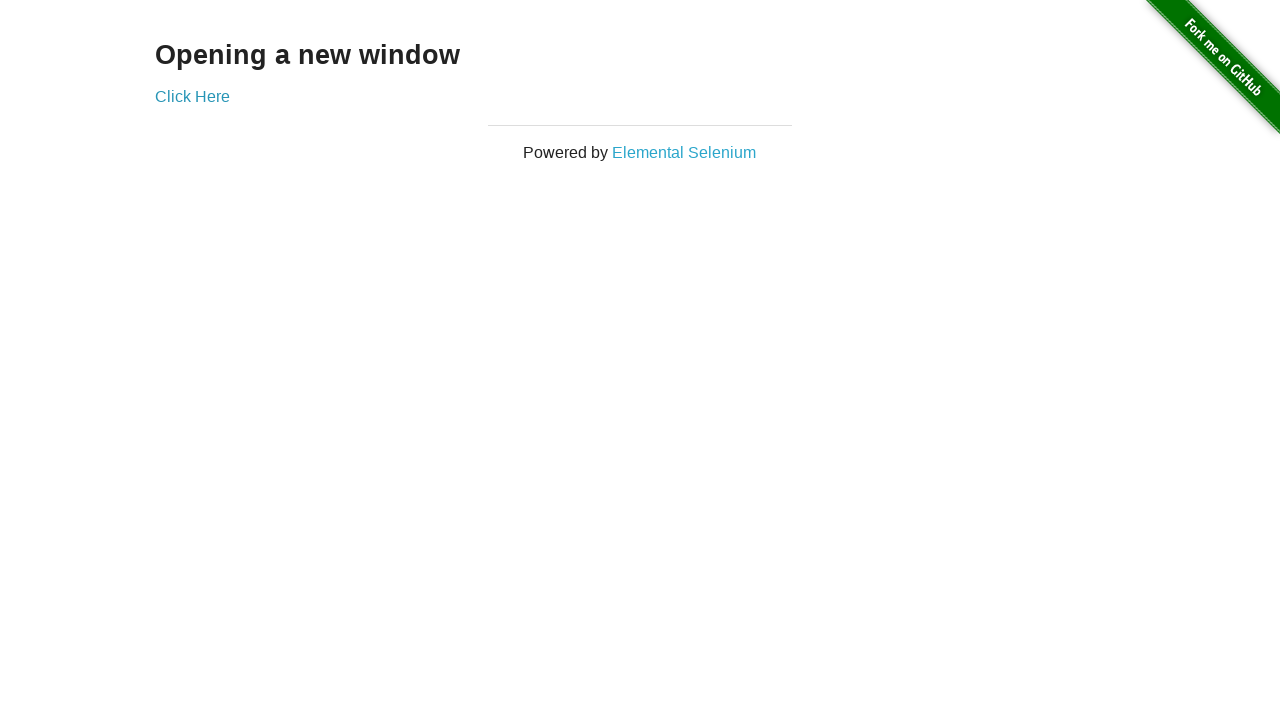